Tests explicit wait functionality by waiting for a price element to display "$100", clicking a book button, then calculating a mathematical expression based on a displayed value and submitting the answer.

Starting URL: http://suninjuly.github.io/explicit_wait2.html

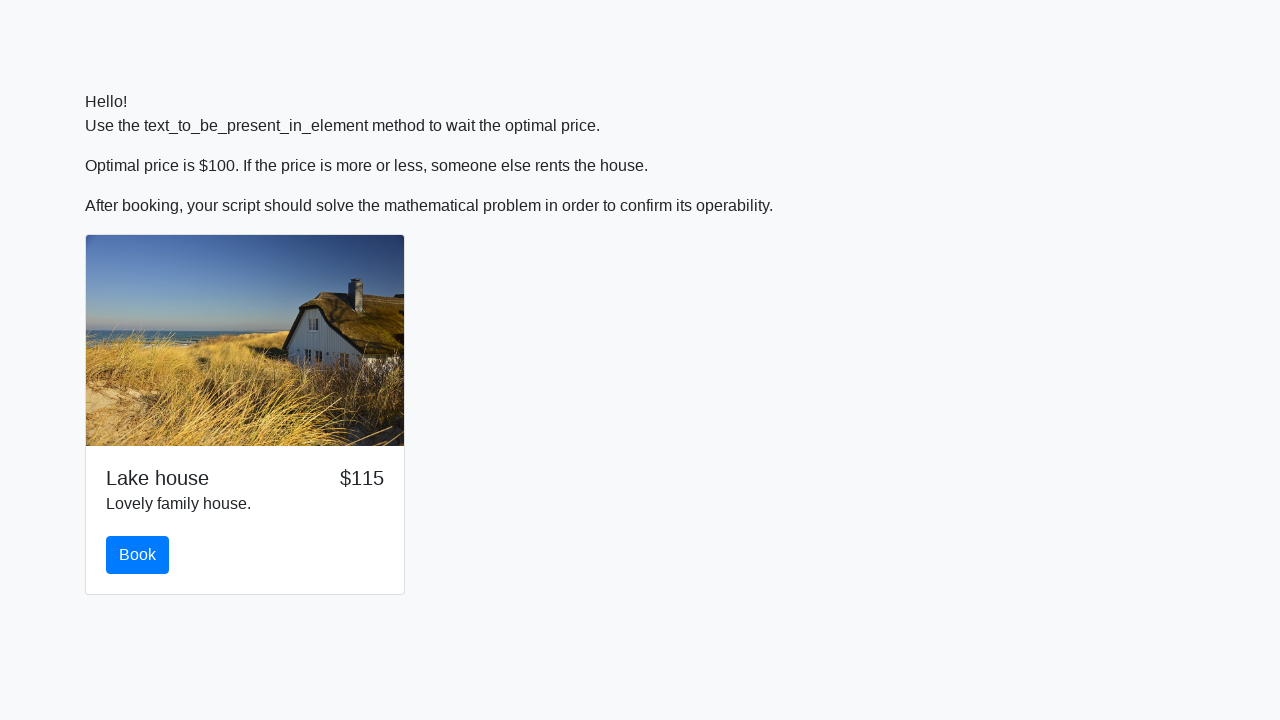

Waited for price element to display '$100'
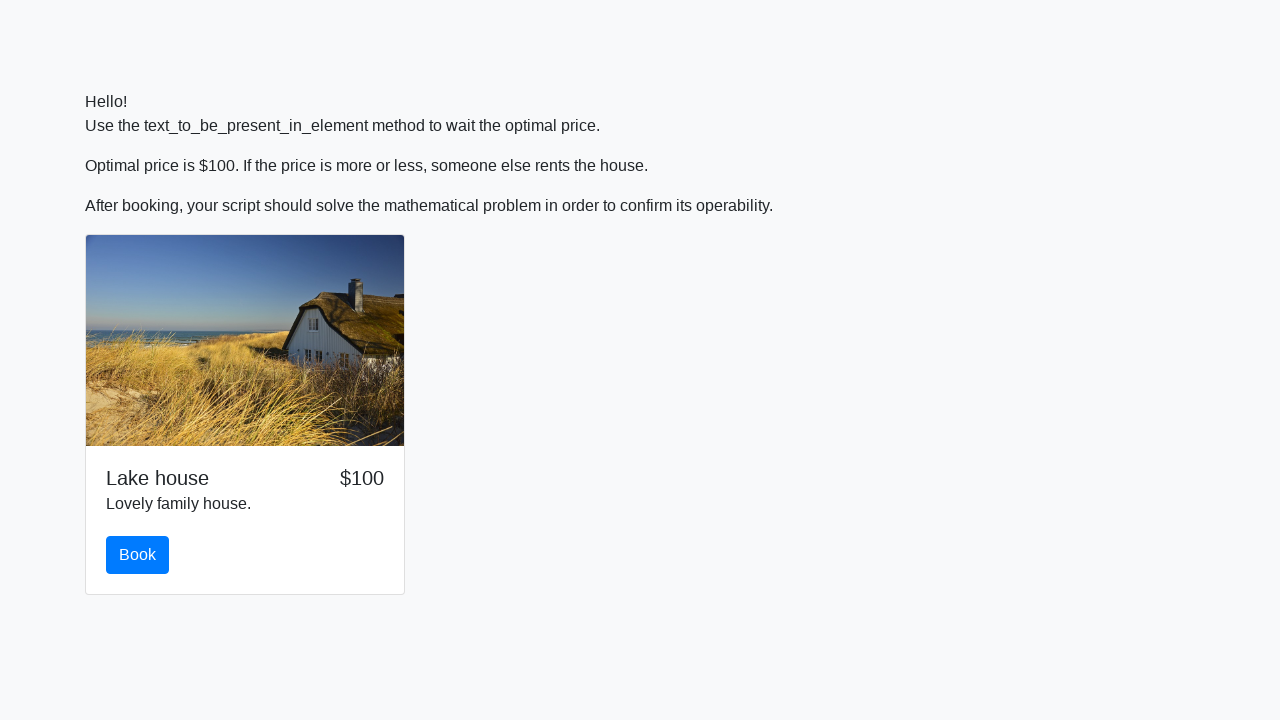

Clicked the book button at (138, 555) on #book
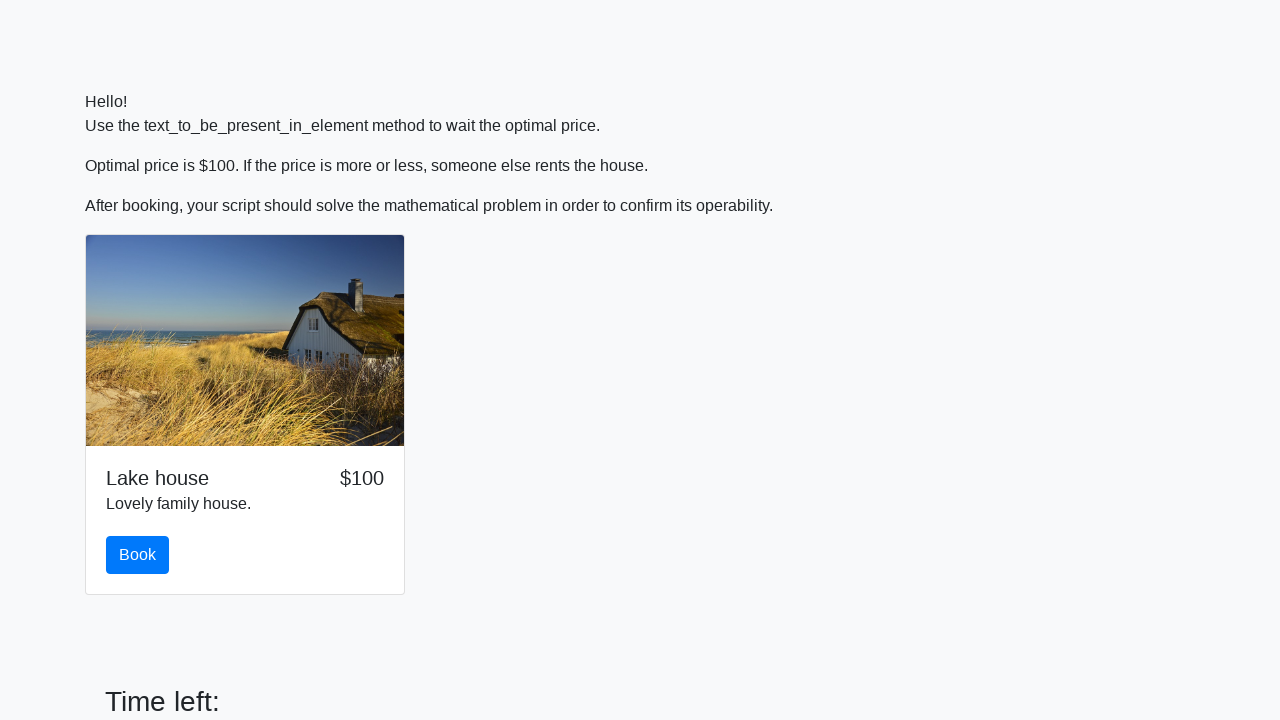

Retrieved x value from page: 466
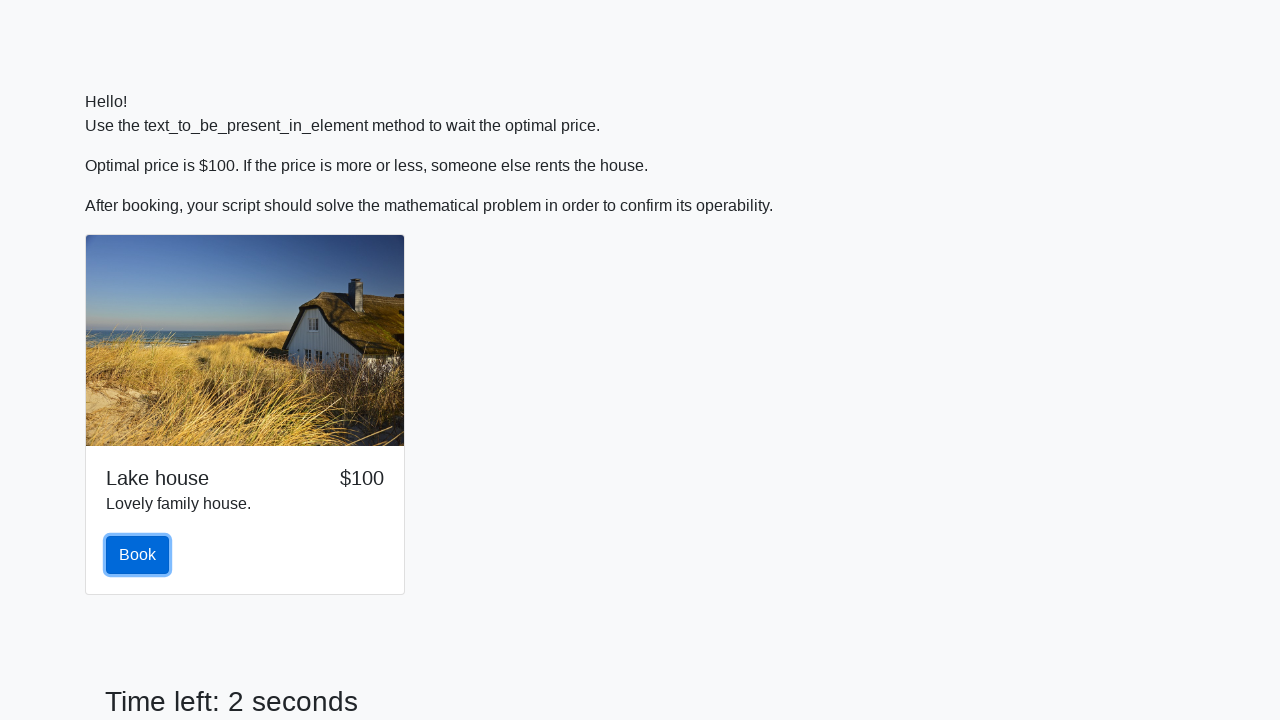

Calculated answer using mathematical expression: 2.3393797083483037
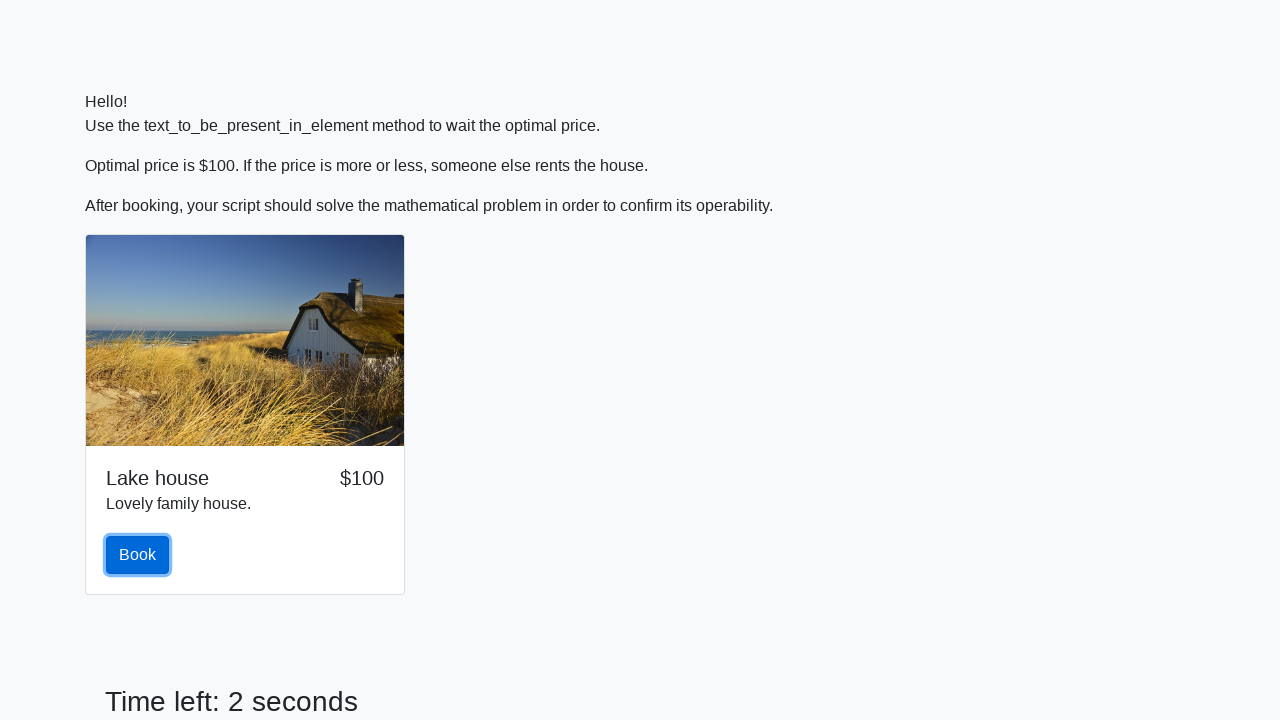

Filled answer field with calculated value: 2.3393797083483037 on #answer
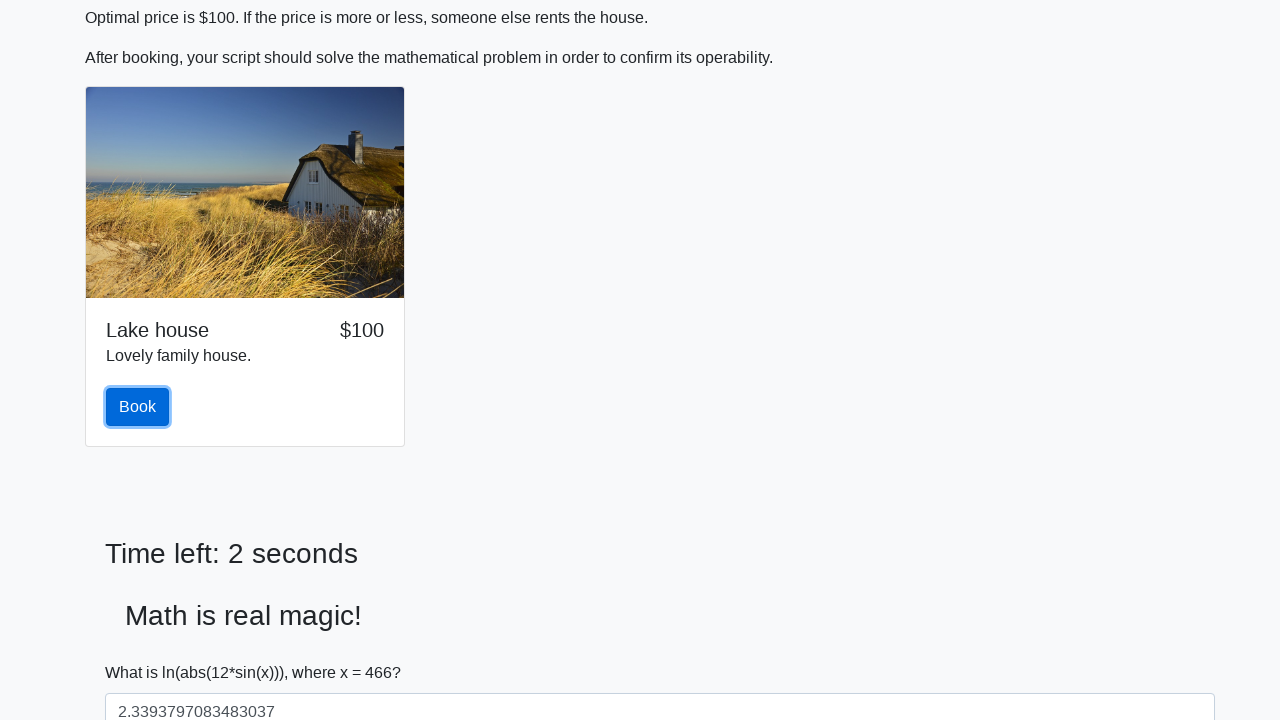

Clicked the solve button to submit answer at (143, 651) on #solve
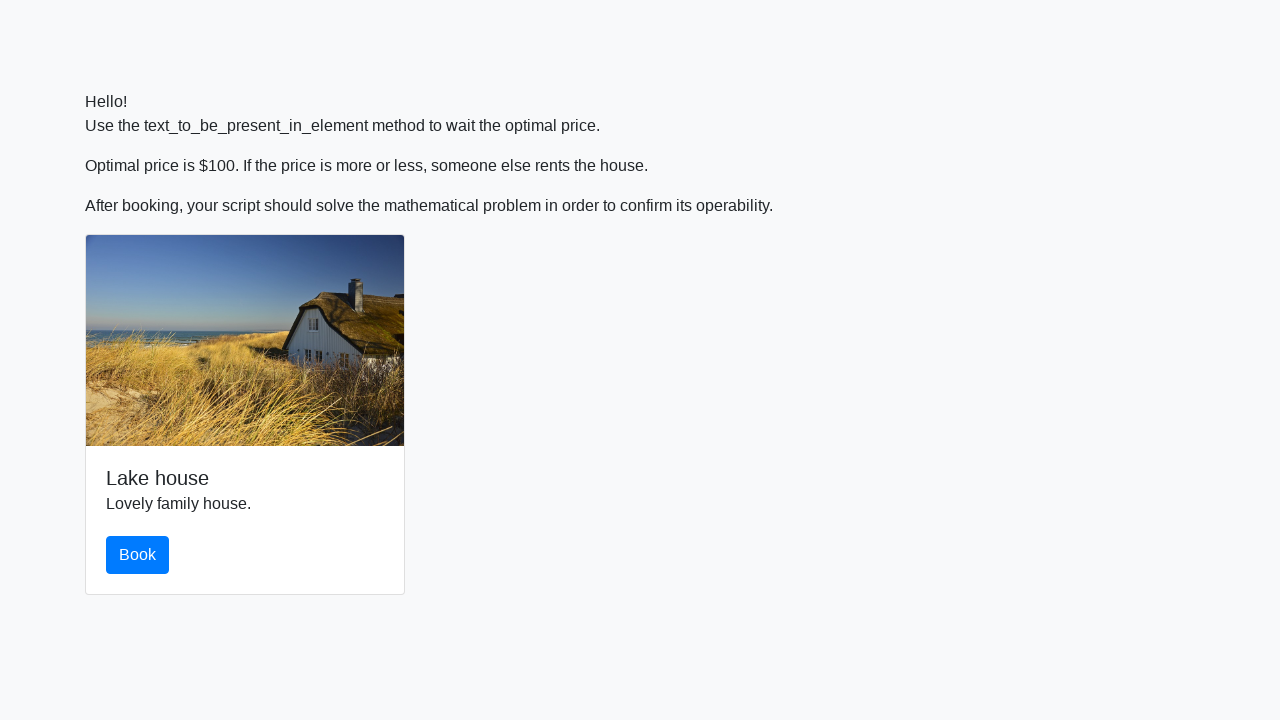

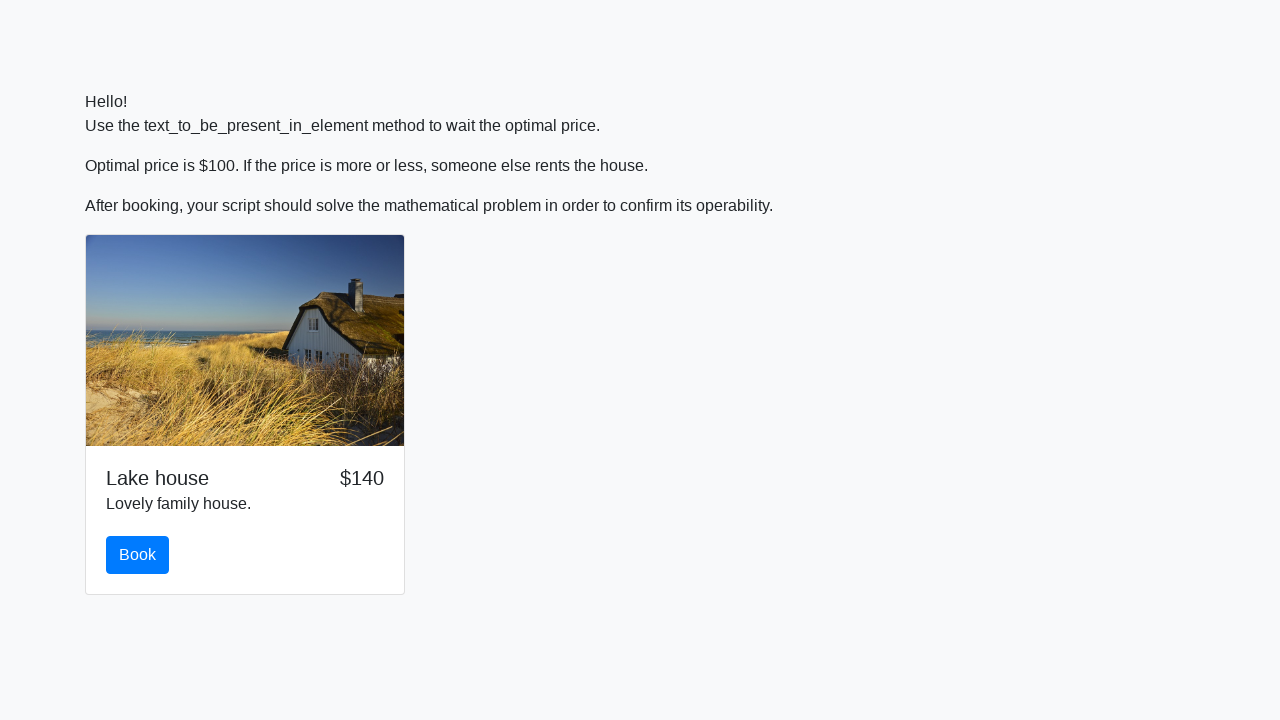